Tests date picker functionality by clearing the current date and entering a new date that is 10 days in the future

Starting URL: https://demoqa.com/date-picker

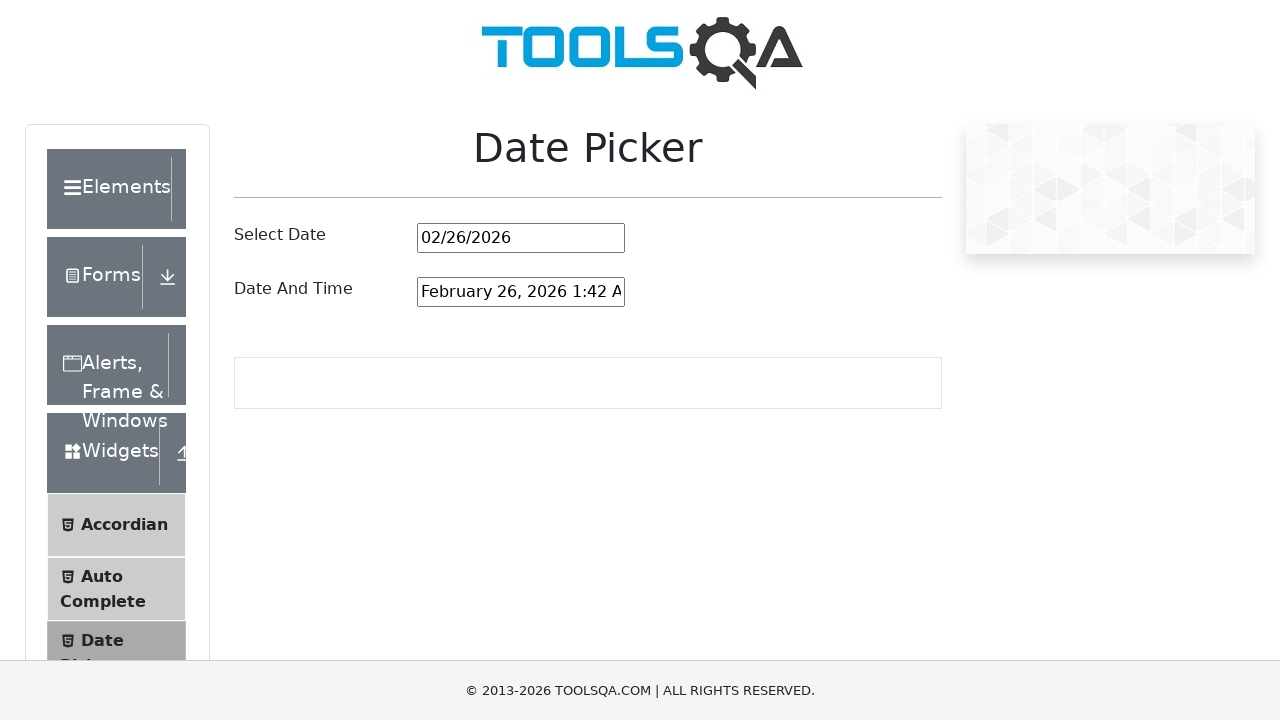

Calculated date 10 days from now: 03/08/2026
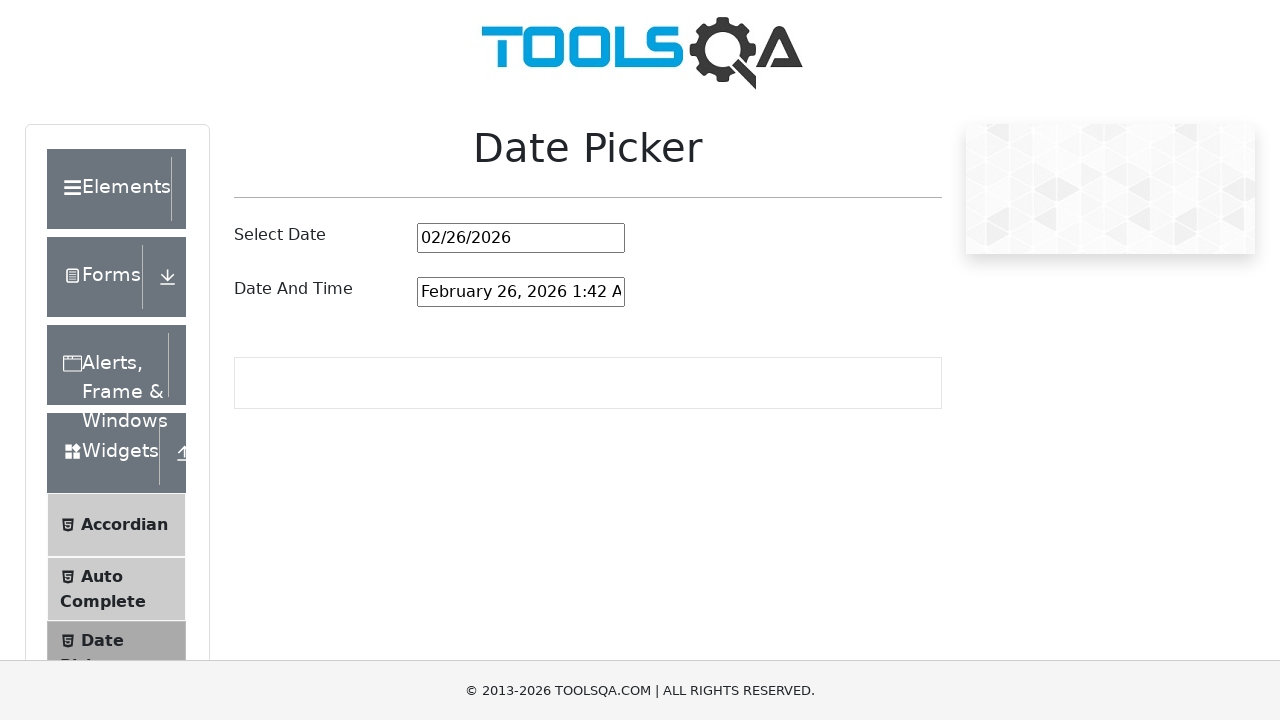

Located date picker input field
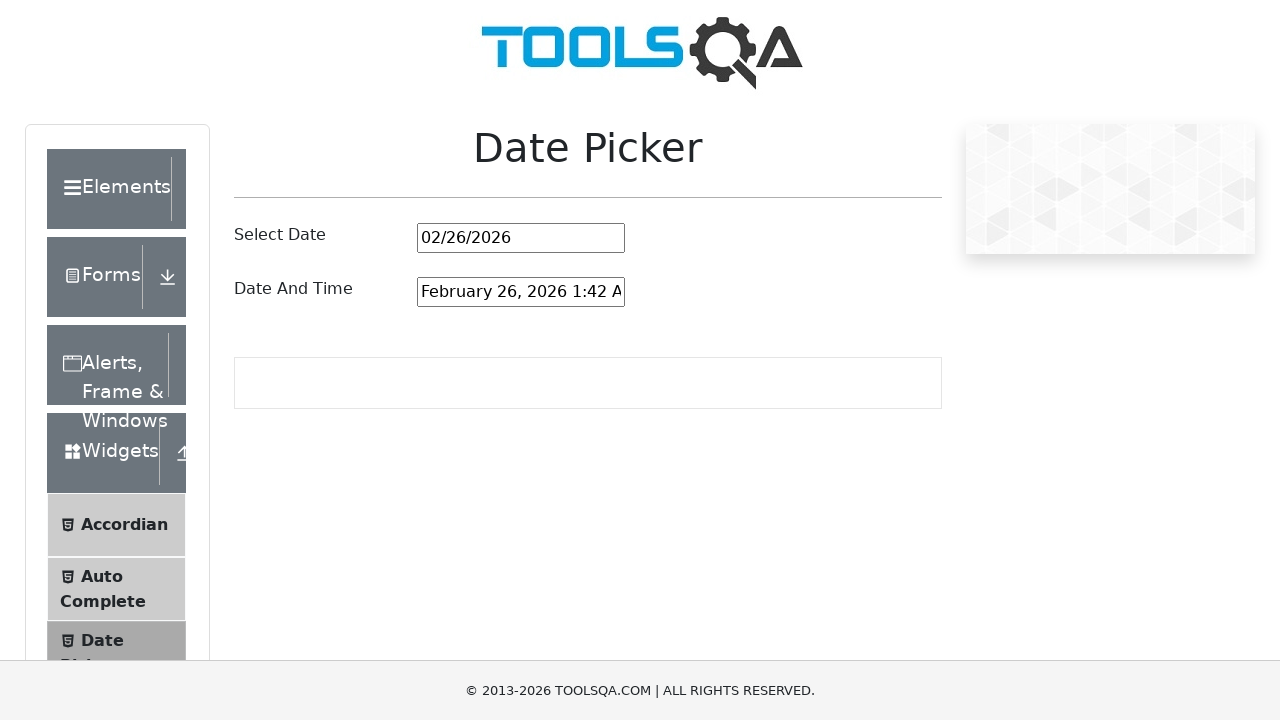

Cleared existing date value with 20 backspace key presses on xpath=//input[@id="datePickerMonthYearInput"]
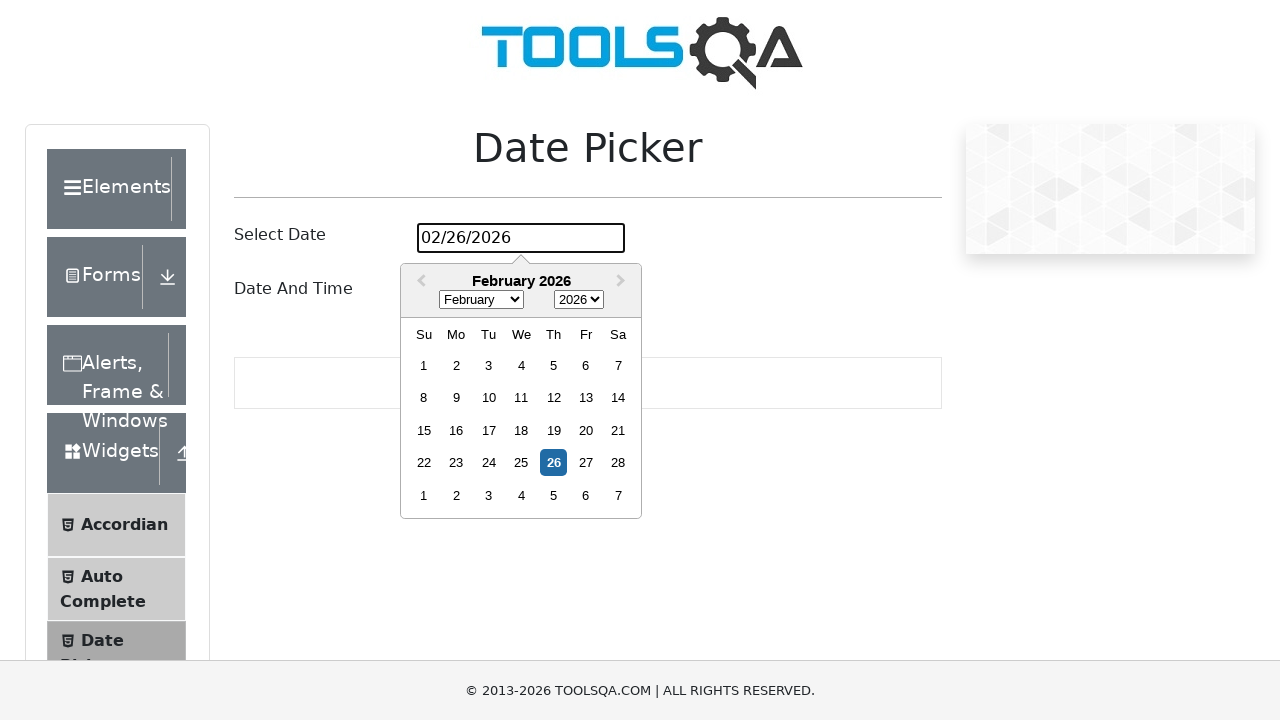

Filled date input field with new date: 03/08/2026 on xpath=//input[@id="datePickerMonthYearInput"]
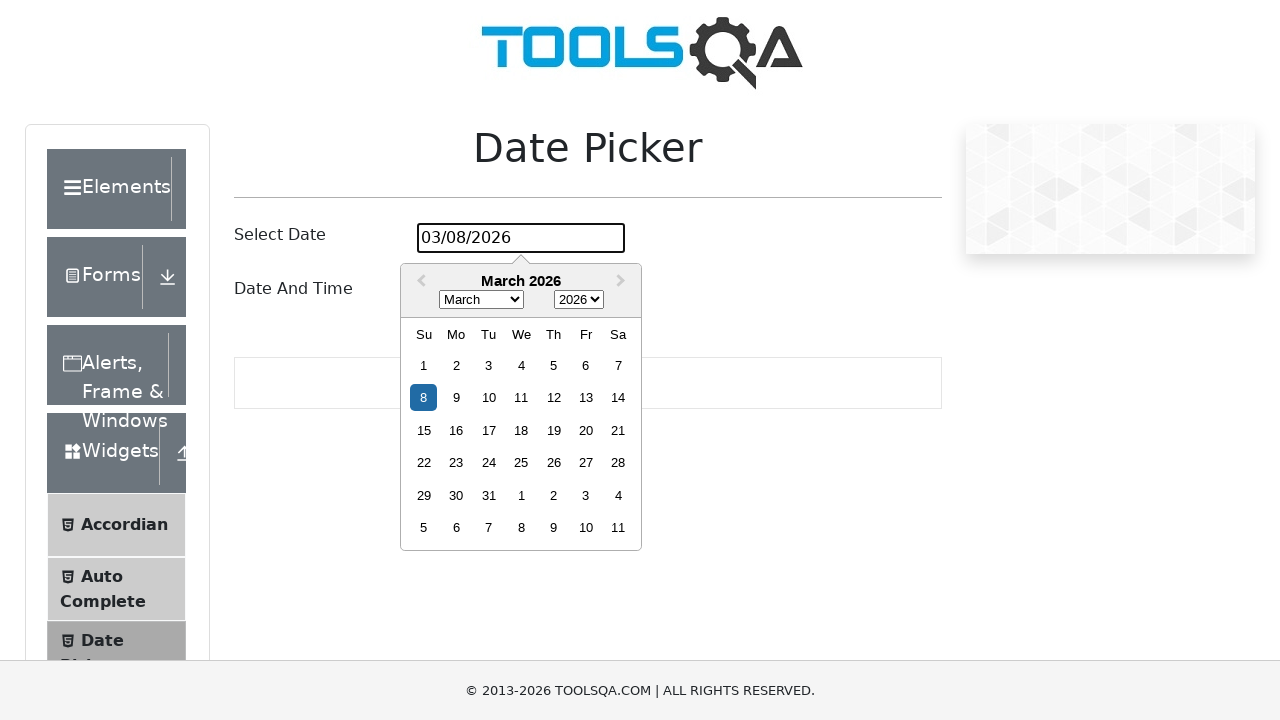

Pressed Enter to confirm date selection on xpath=//input[@id="datePickerMonthYearInput"]
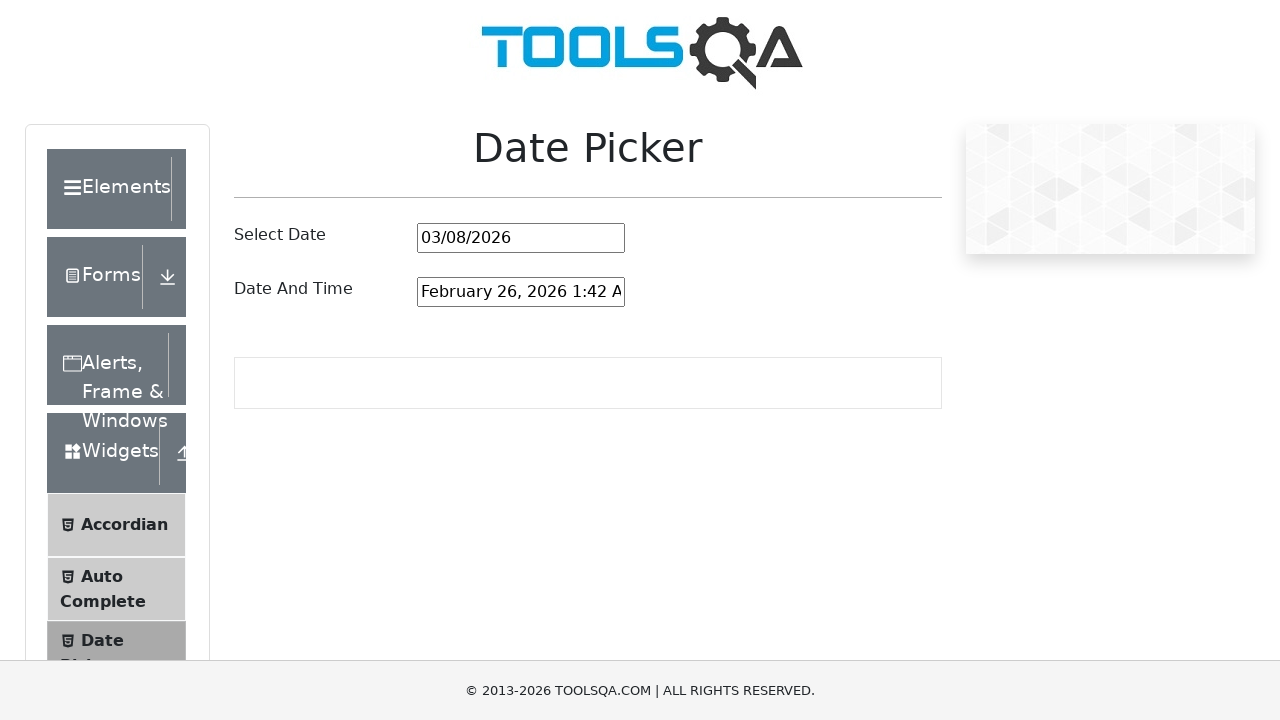

Verified date picker value matches expected date: 03/08/2026
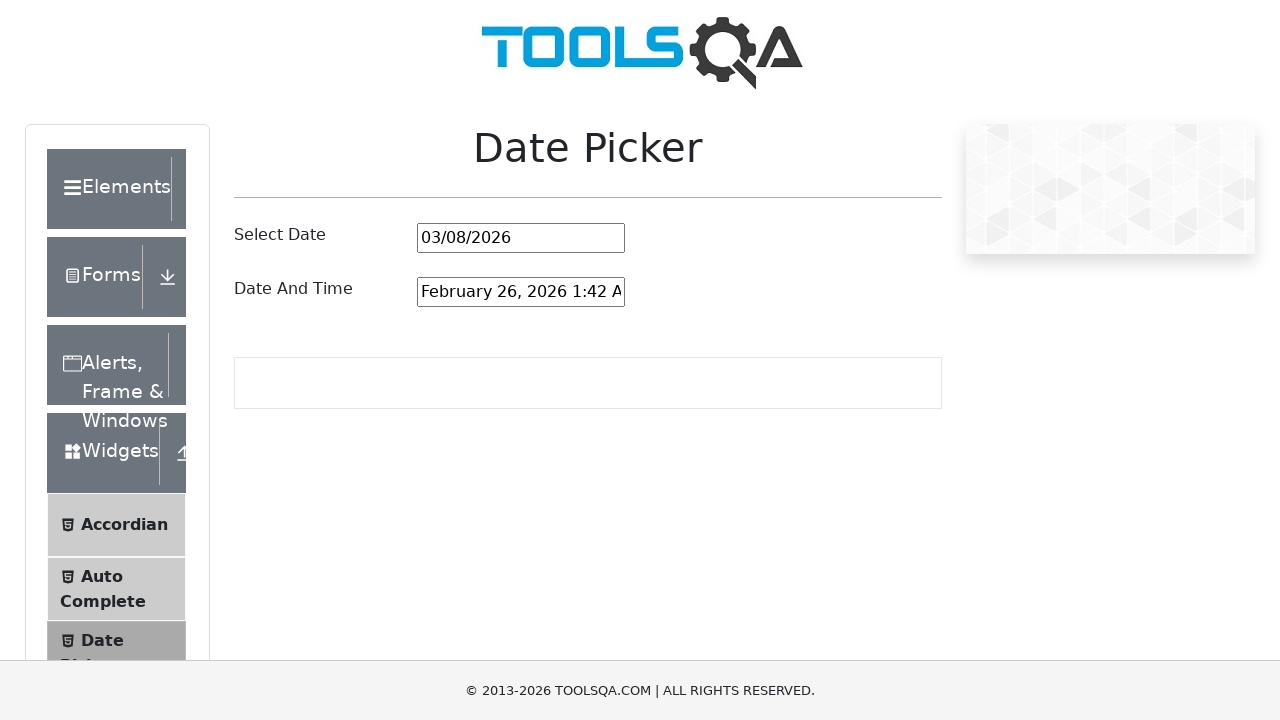

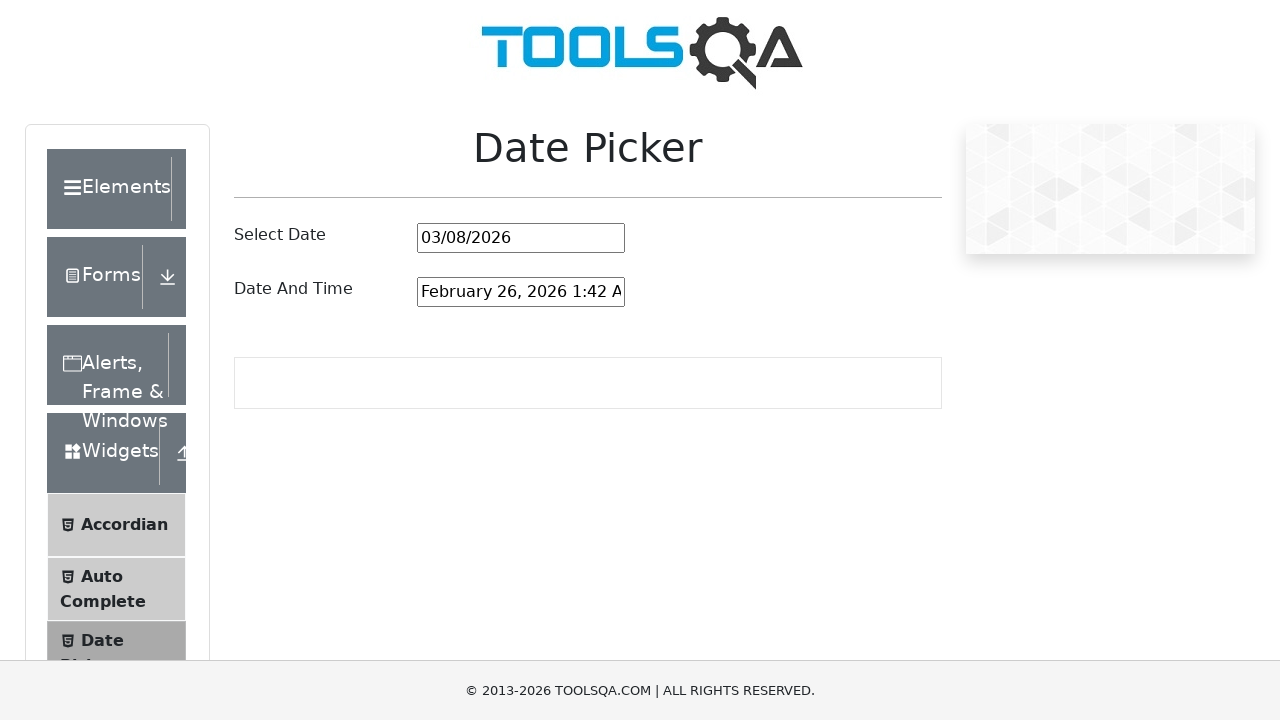